Tests file upload functionality by selecting a file and clicking the upload button on the Heroku test application

Starting URL: https://the-internet.herokuapp.com/upload

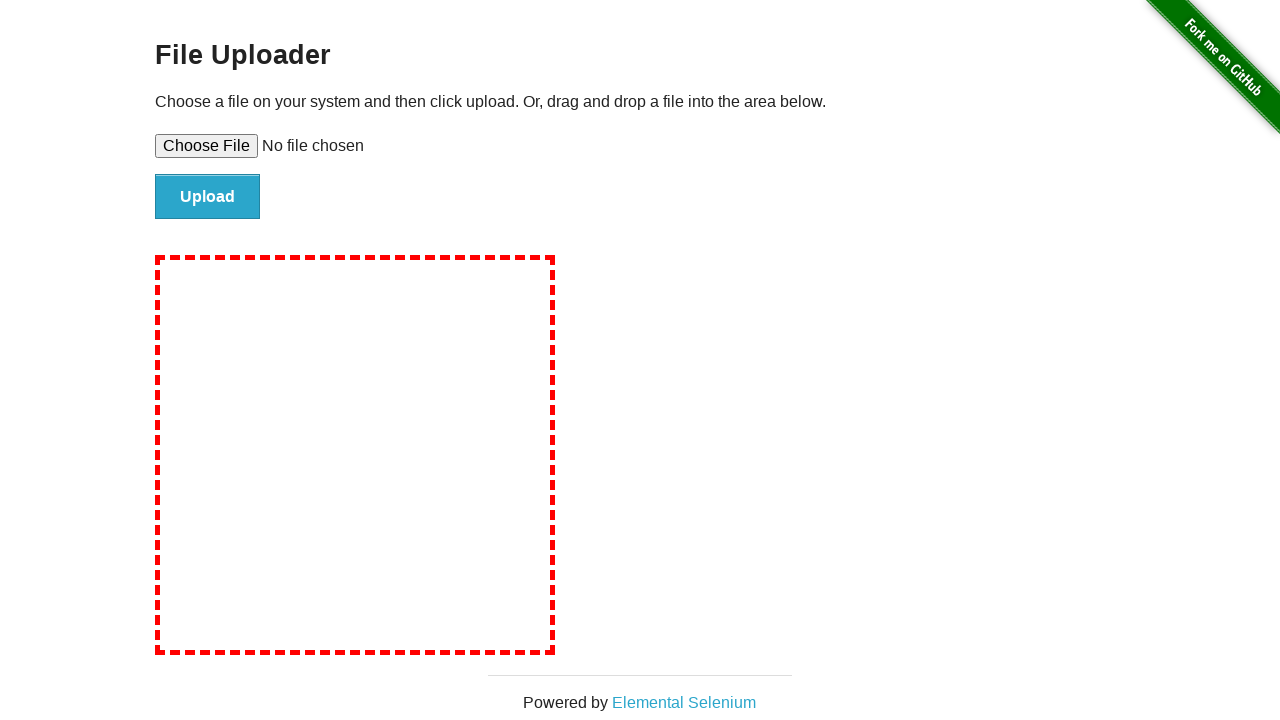

Selected test file for upload
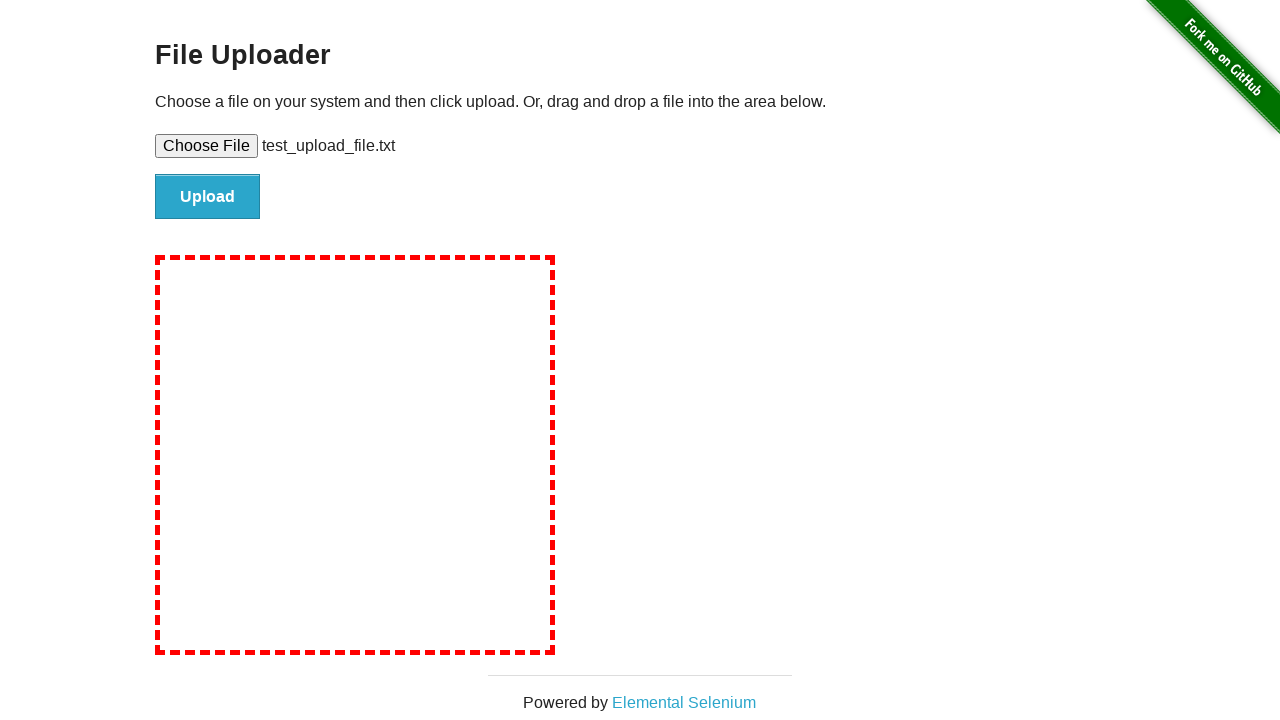

Clicked upload button at (208, 197) on #file-submit
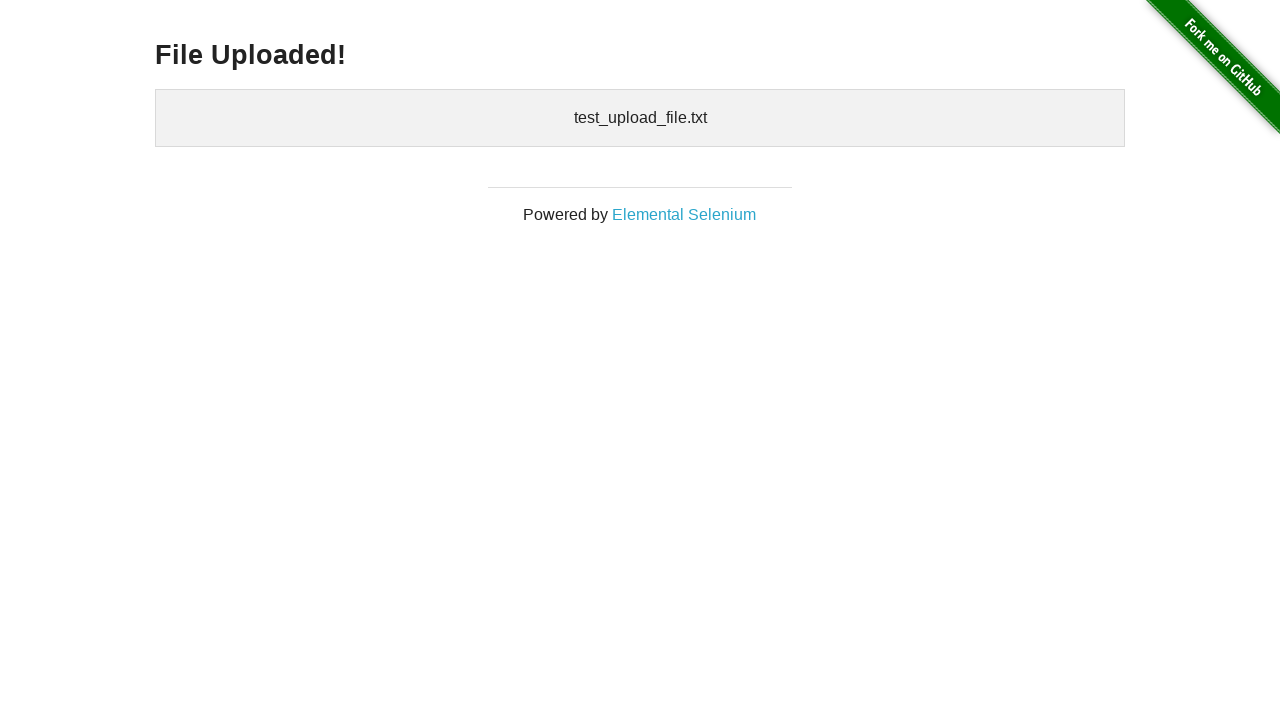

Upload confirmation message displayed
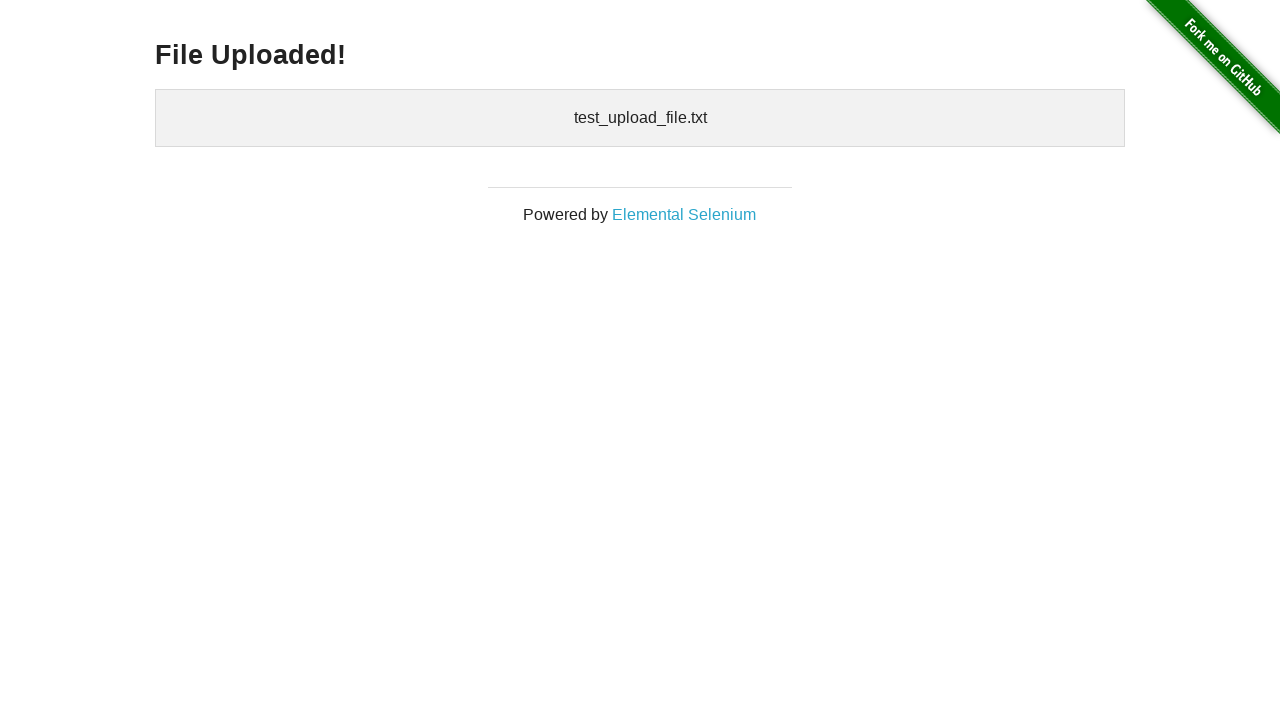

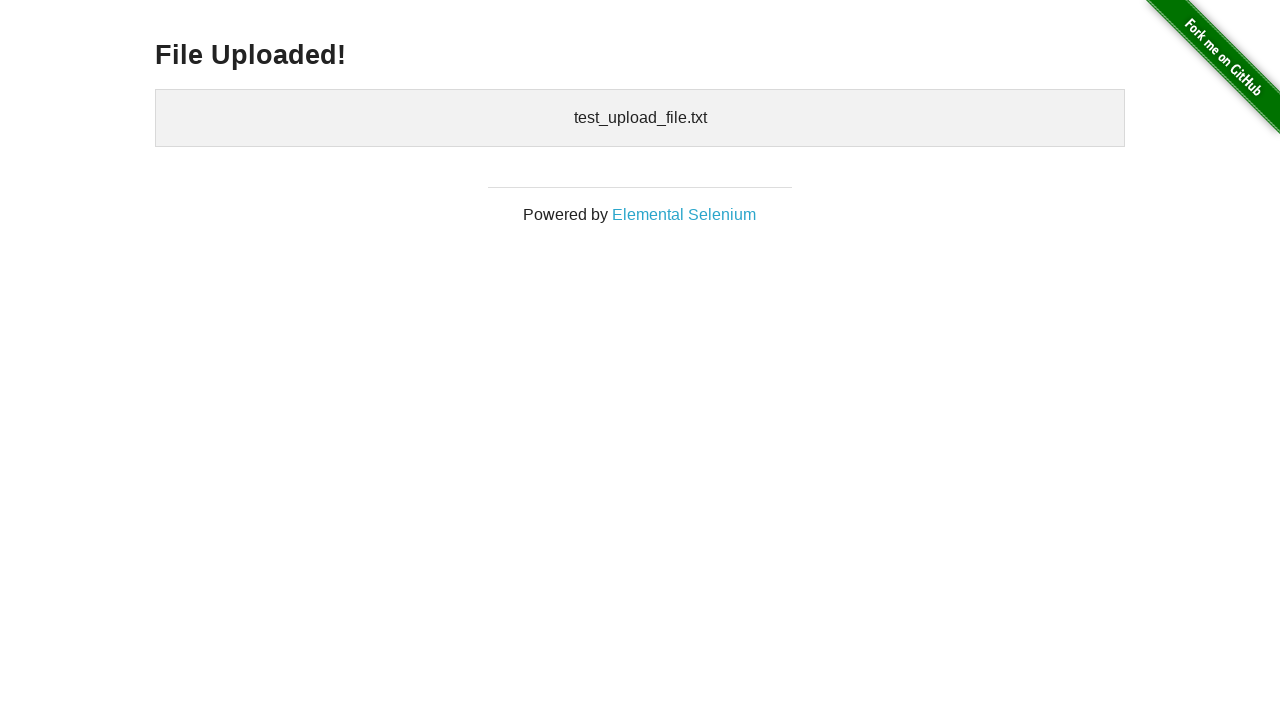